Navigates to the Noon e-commerce website homepage and waits for it to load.

Starting URL: https://www.noon.com/uae-en/

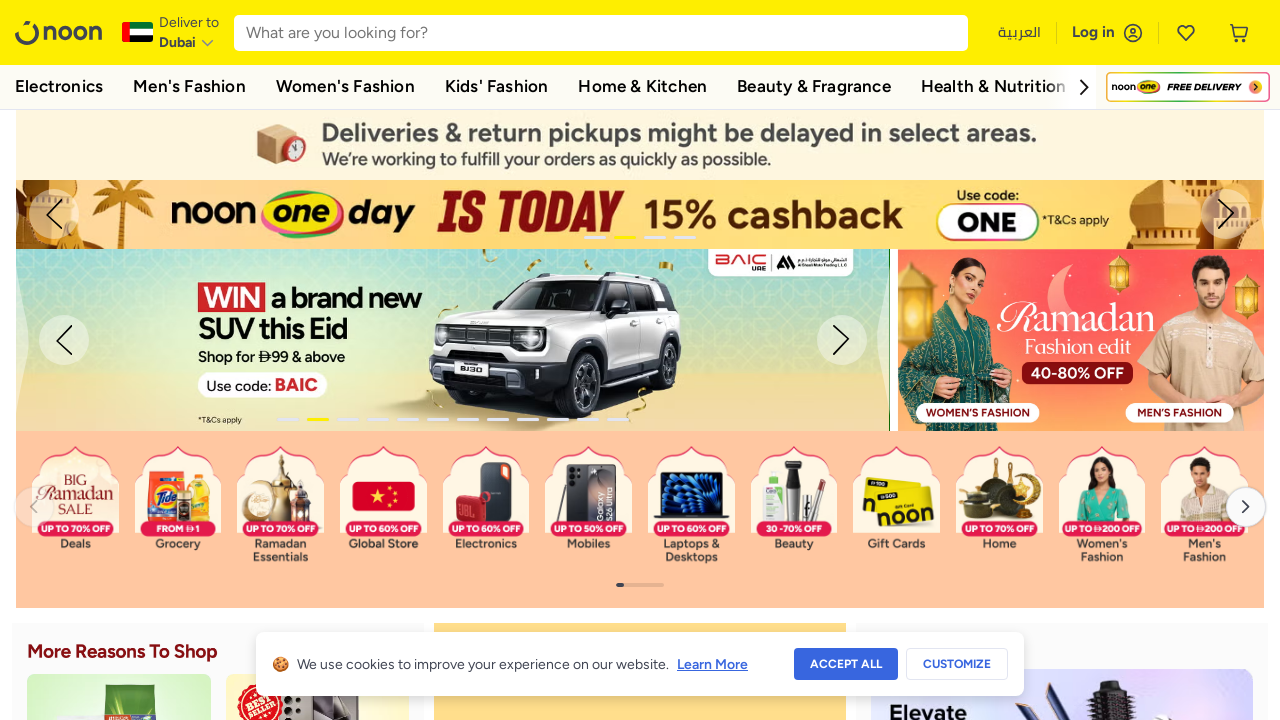

Navigated to Noon e-commerce homepage
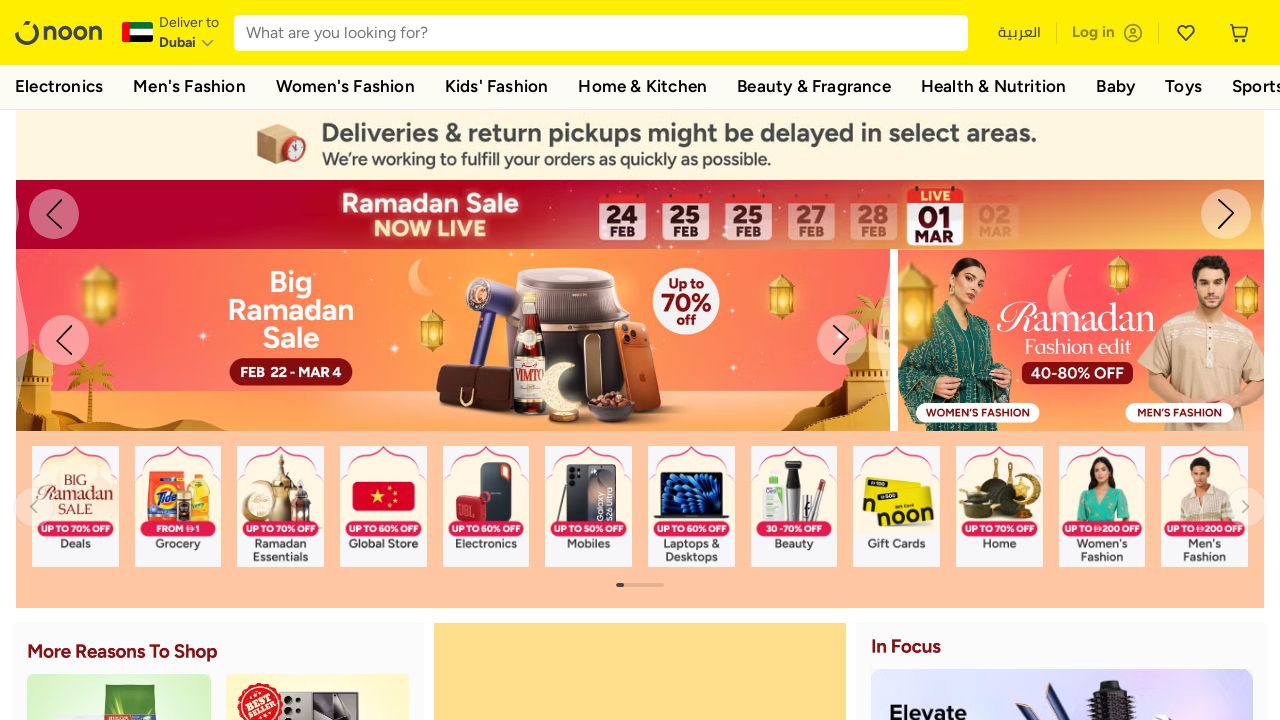

Waited for page to reach networkidle state
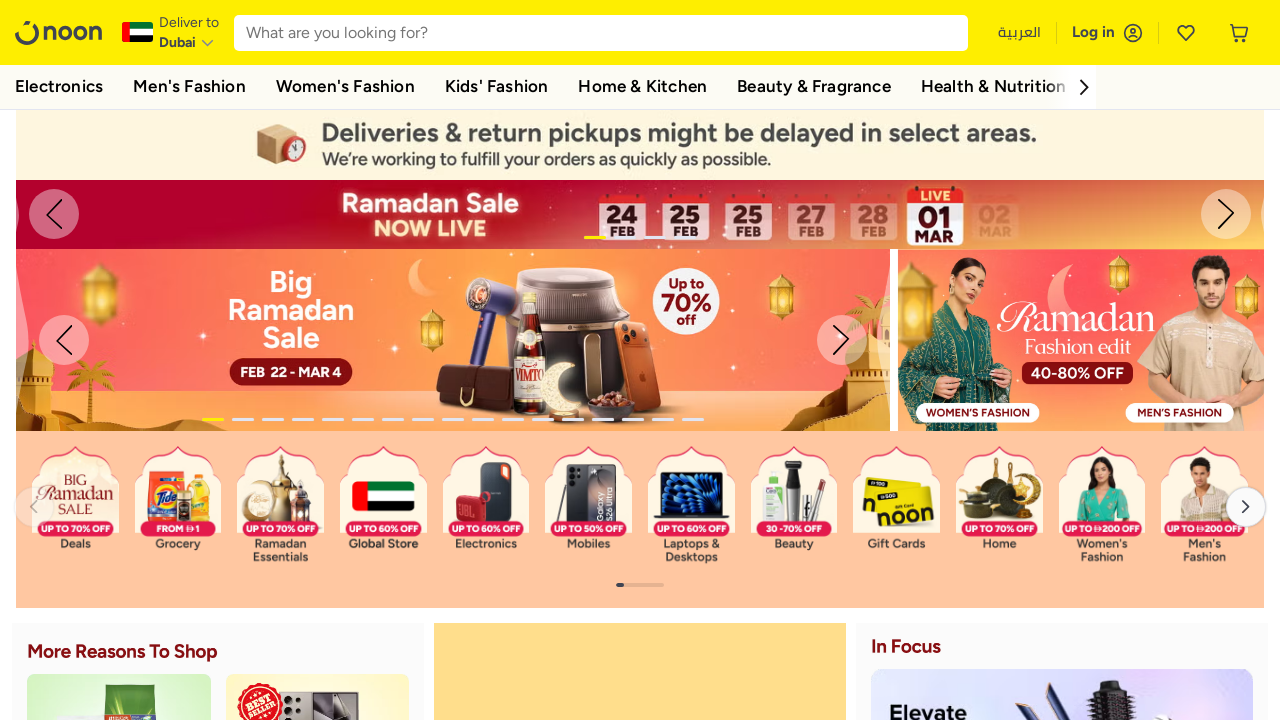

Verified page loaded by checking for body element
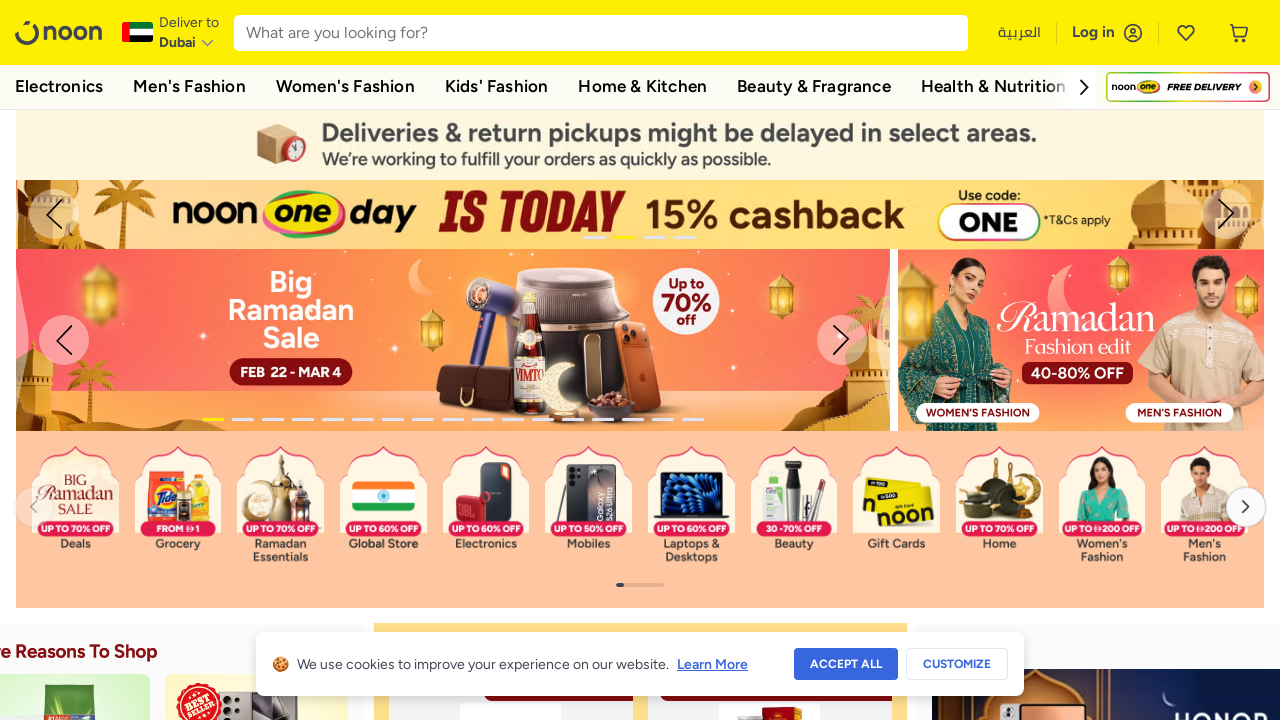

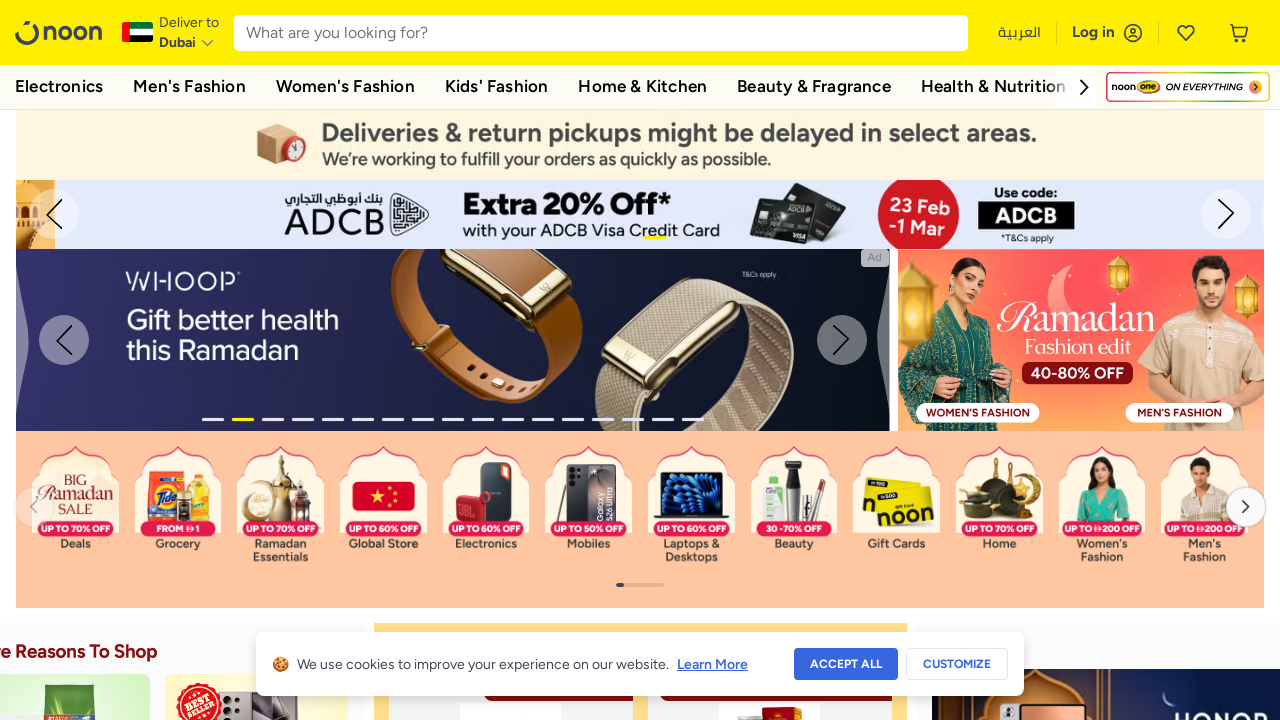